Navigates to the TitanX website and maximizes the browser window. This is a basic page load verification test.

Starting URL: https://titanx.icecostmasters.in/

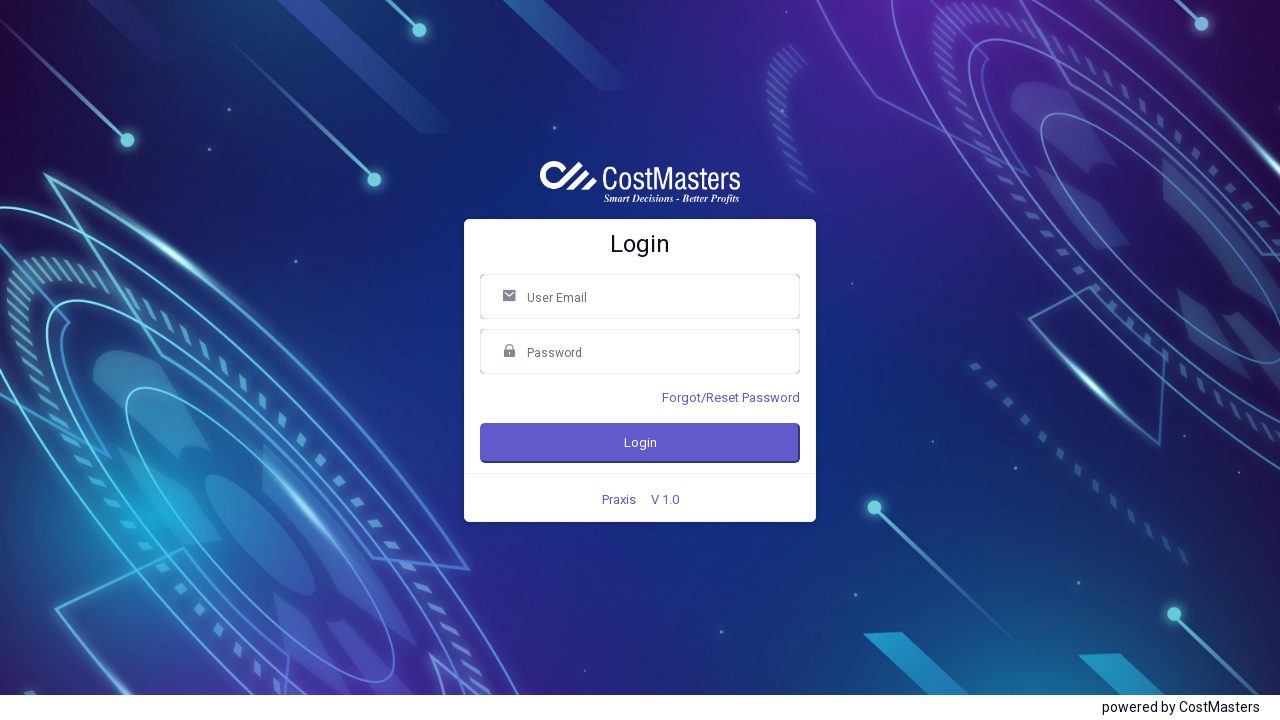

Waited for page to reach domcontentloaded state
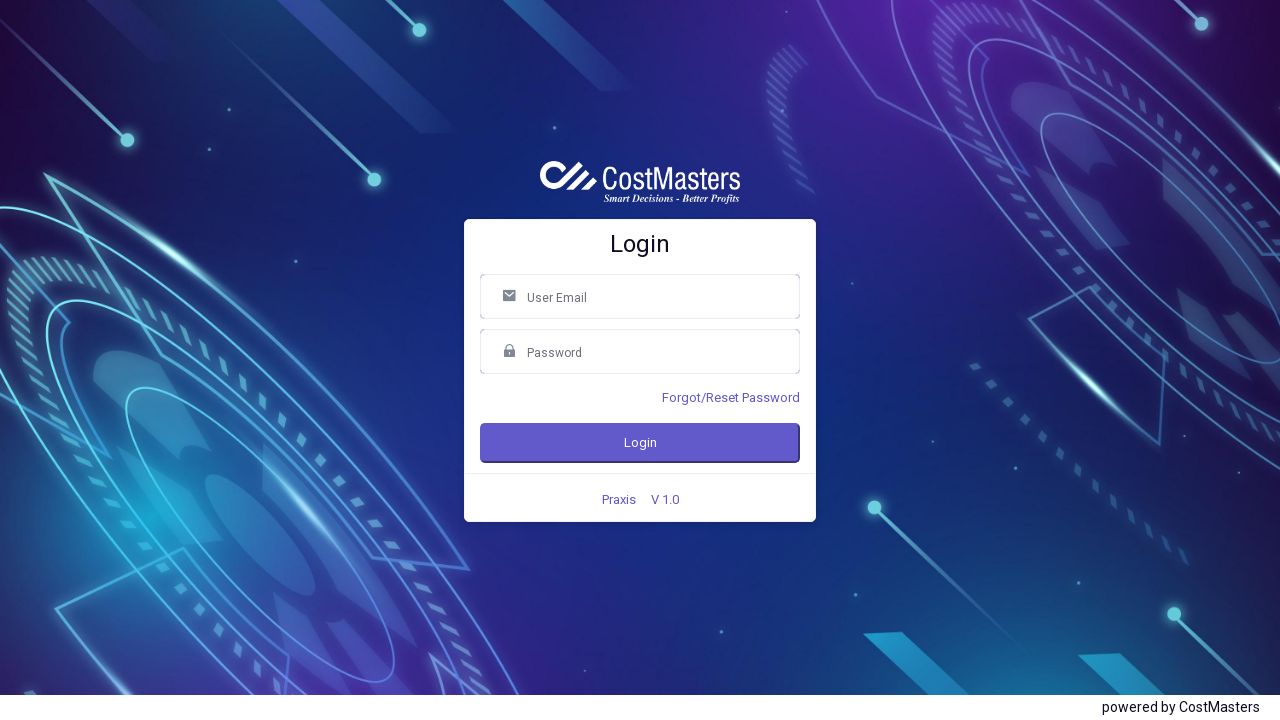

Verified body element is present on TitanX website
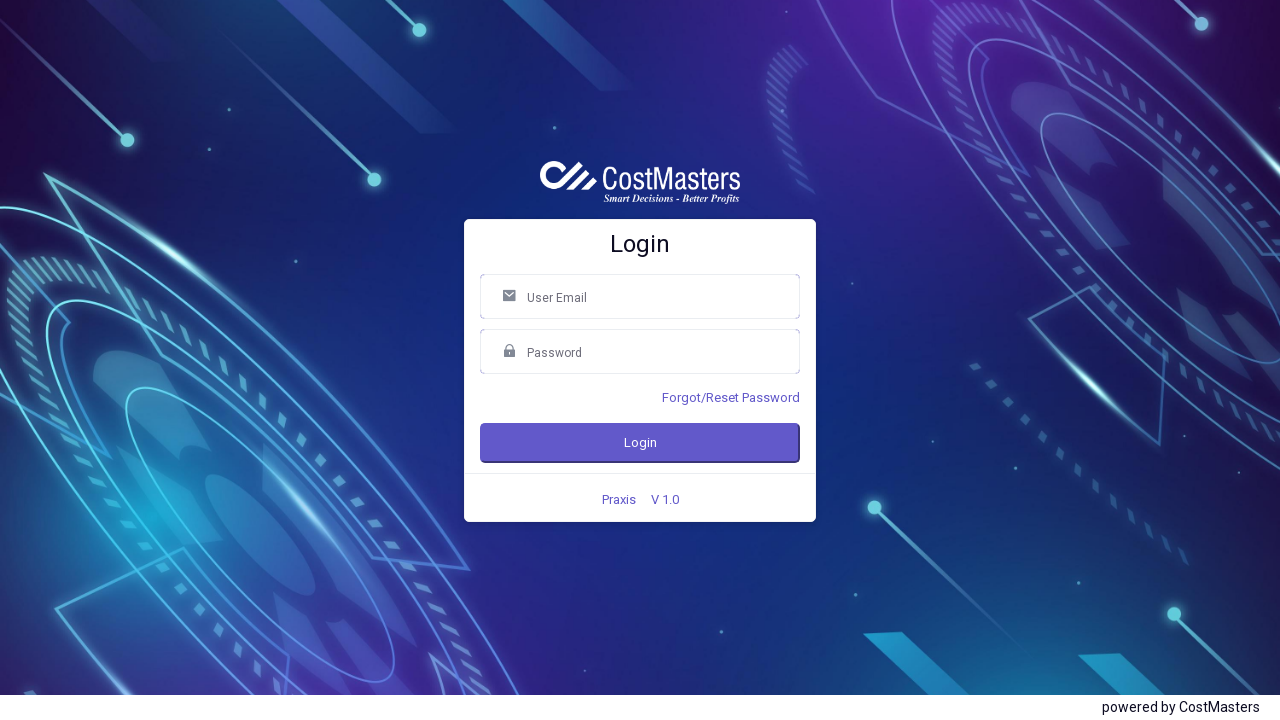

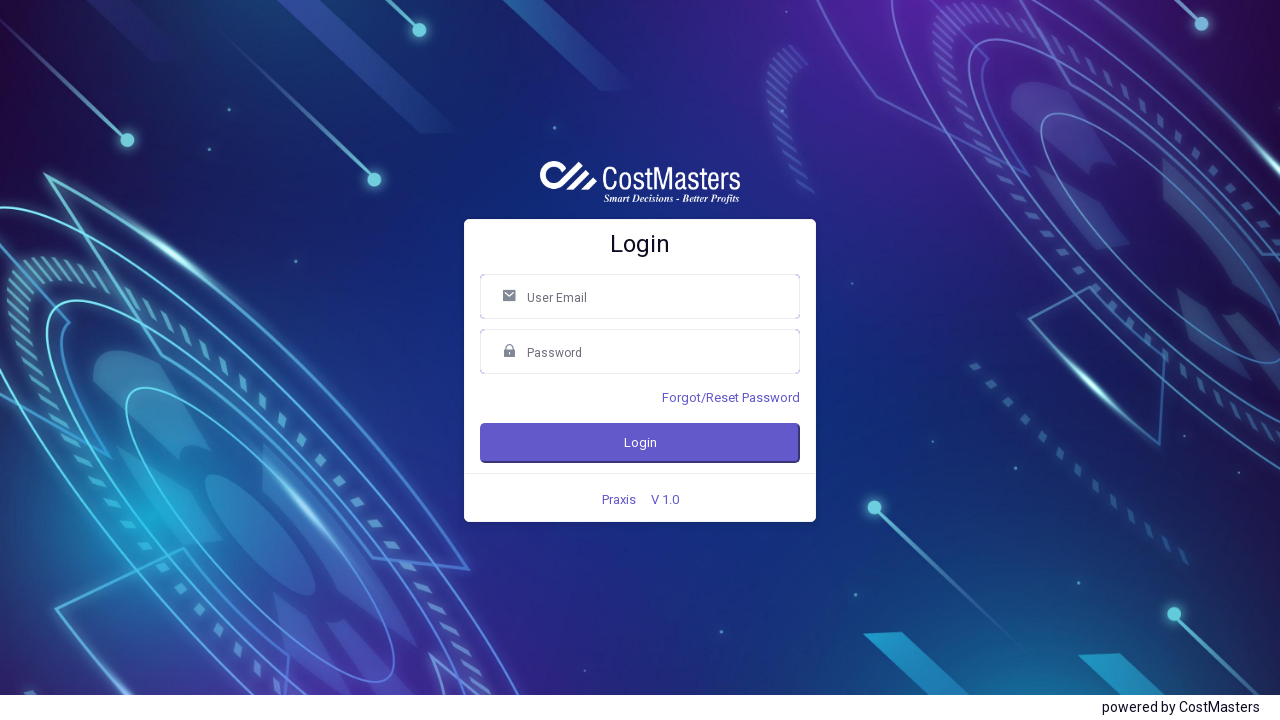